Tests that entering an empty string when editing removes the todo item

Starting URL: https://demo.playwright.dev/todomvc

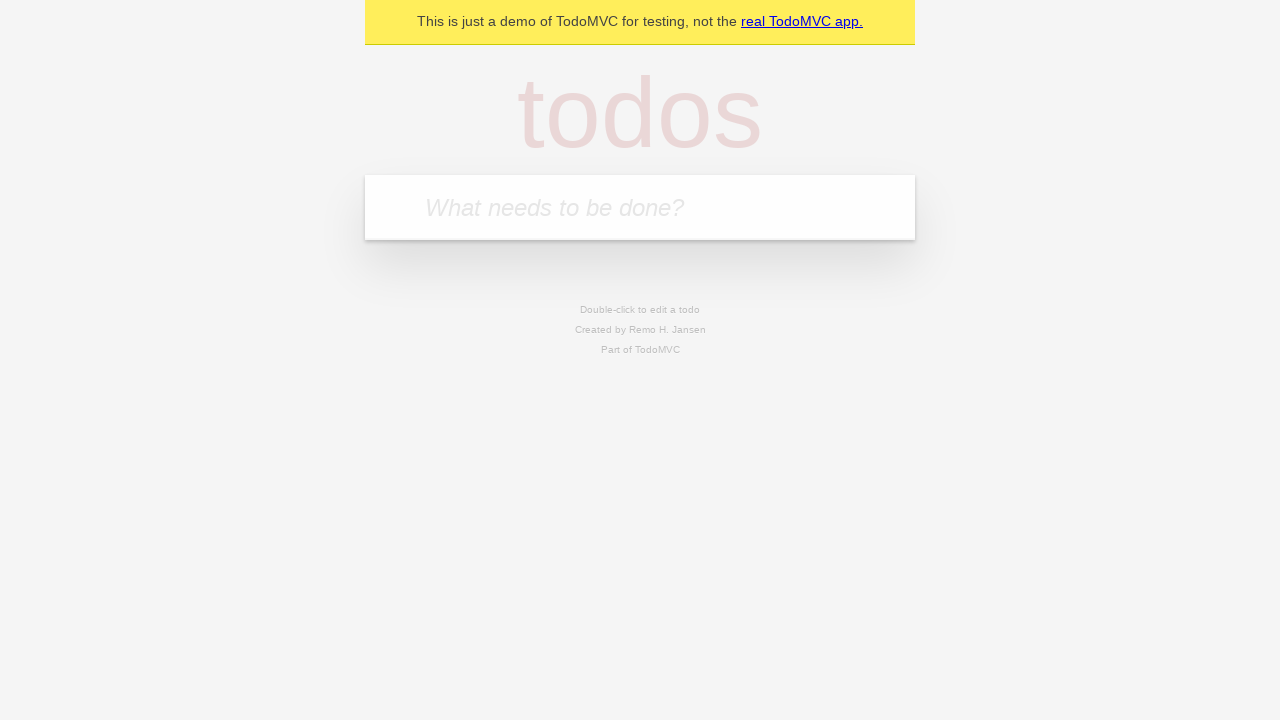

Filled todo input field with 'buy some cheese' on internal:attr=[placeholder="What needs to be done?"i]
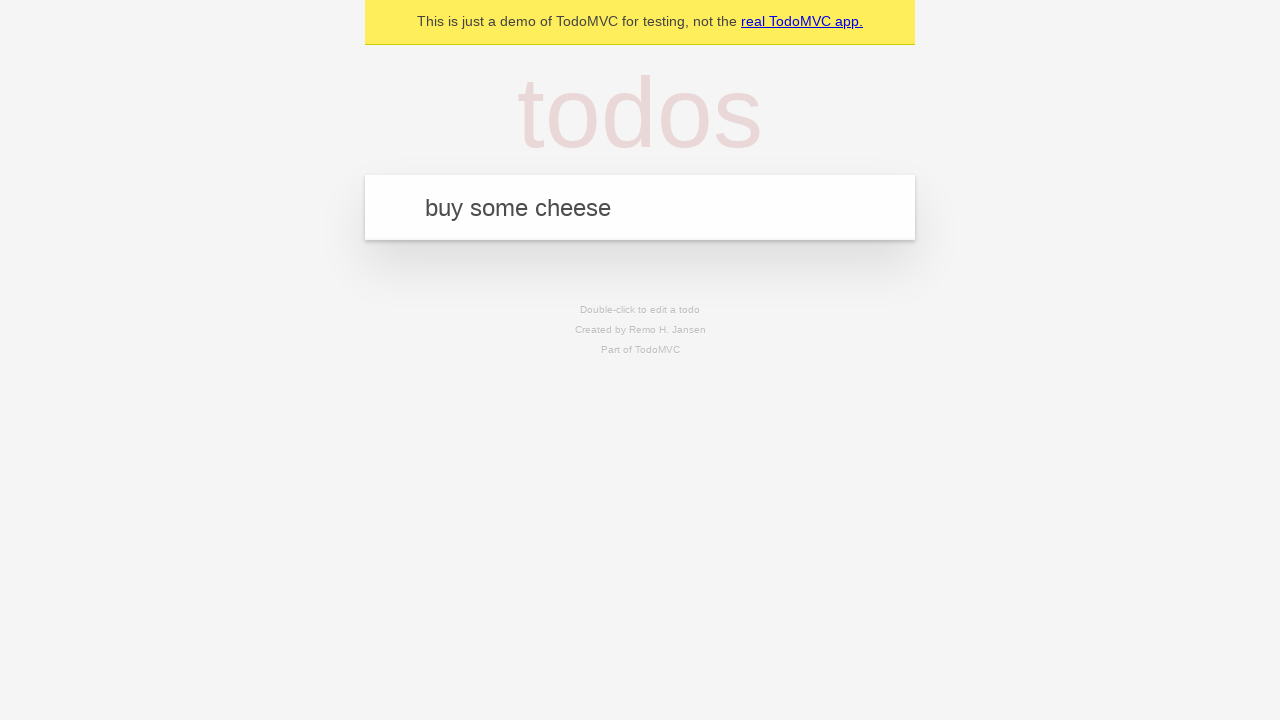

Pressed Enter to create todo item 'buy some cheese' on internal:attr=[placeholder="What needs to be done?"i]
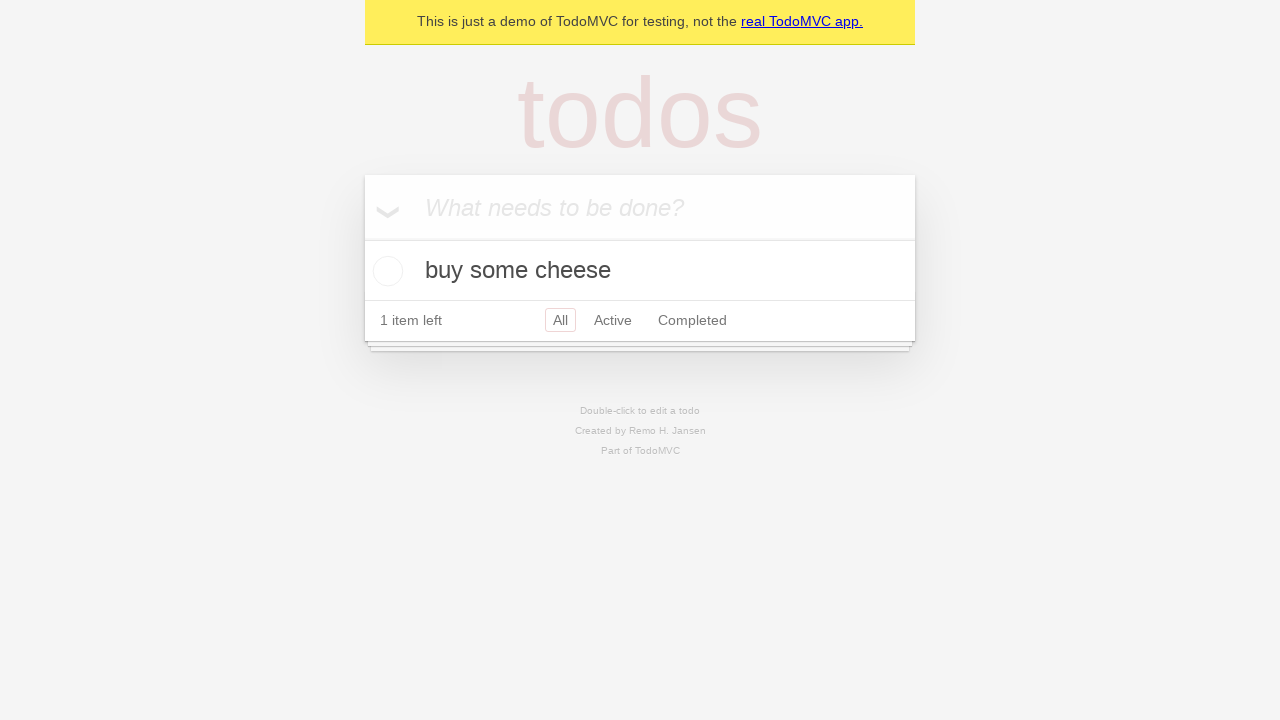

Filled todo input field with 'feed the cat' on internal:attr=[placeholder="What needs to be done?"i]
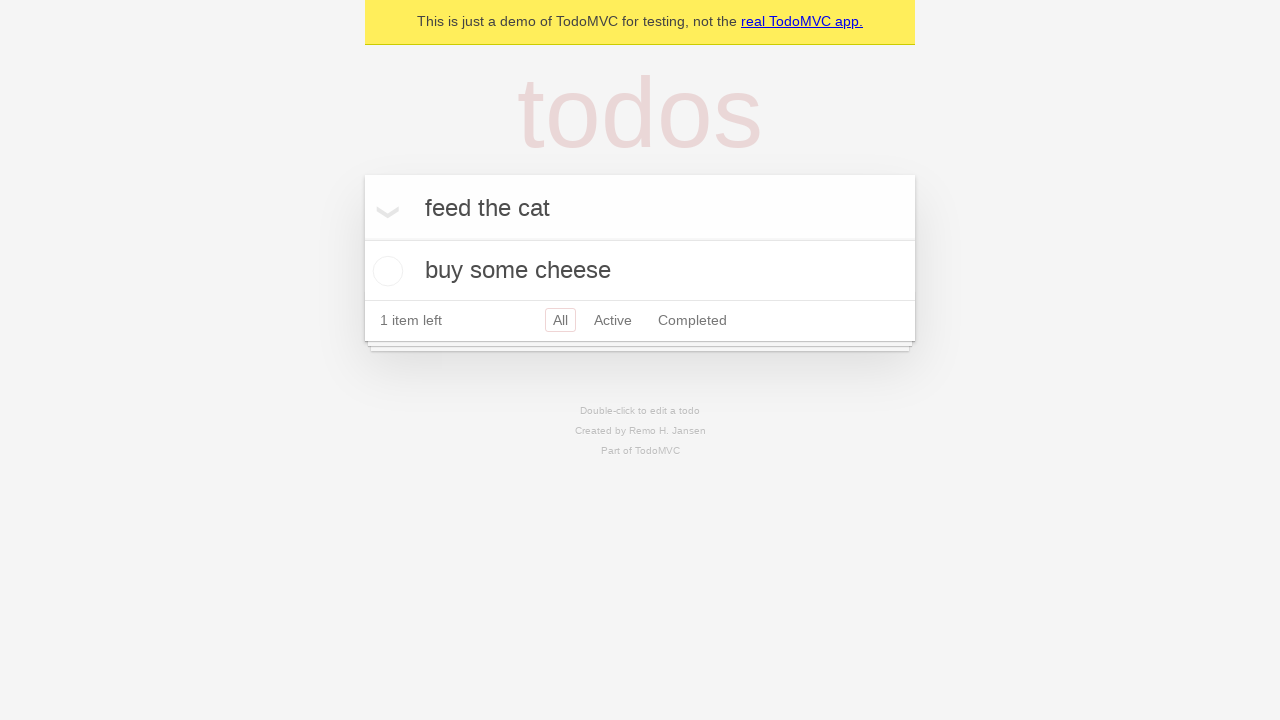

Pressed Enter to create todo item 'feed the cat' on internal:attr=[placeholder="What needs to be done?"i]
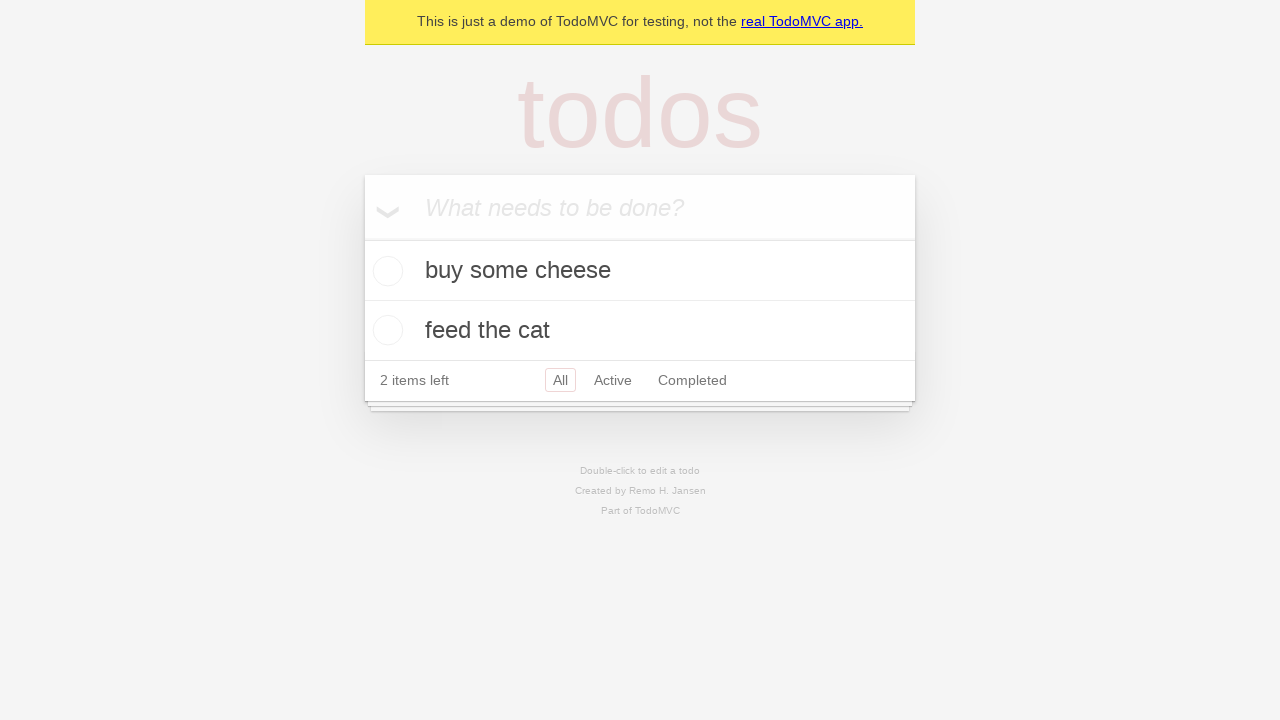

Filled todo input field with 'book a doctors appointment' on internal:attr=[placeholder="What needs to be done?"i]
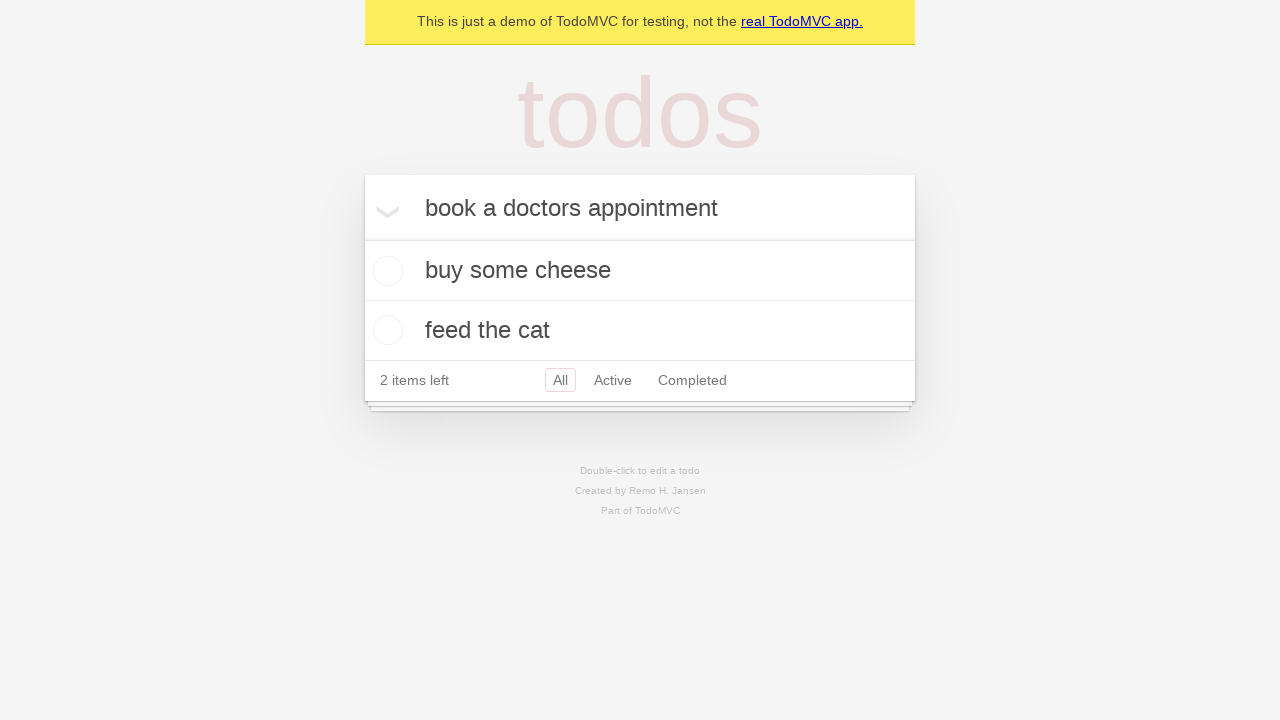

Pressed Enter to create todo item 'book a doctors appointment' on internal:attr=[placeholder="What needs to be done?"i]
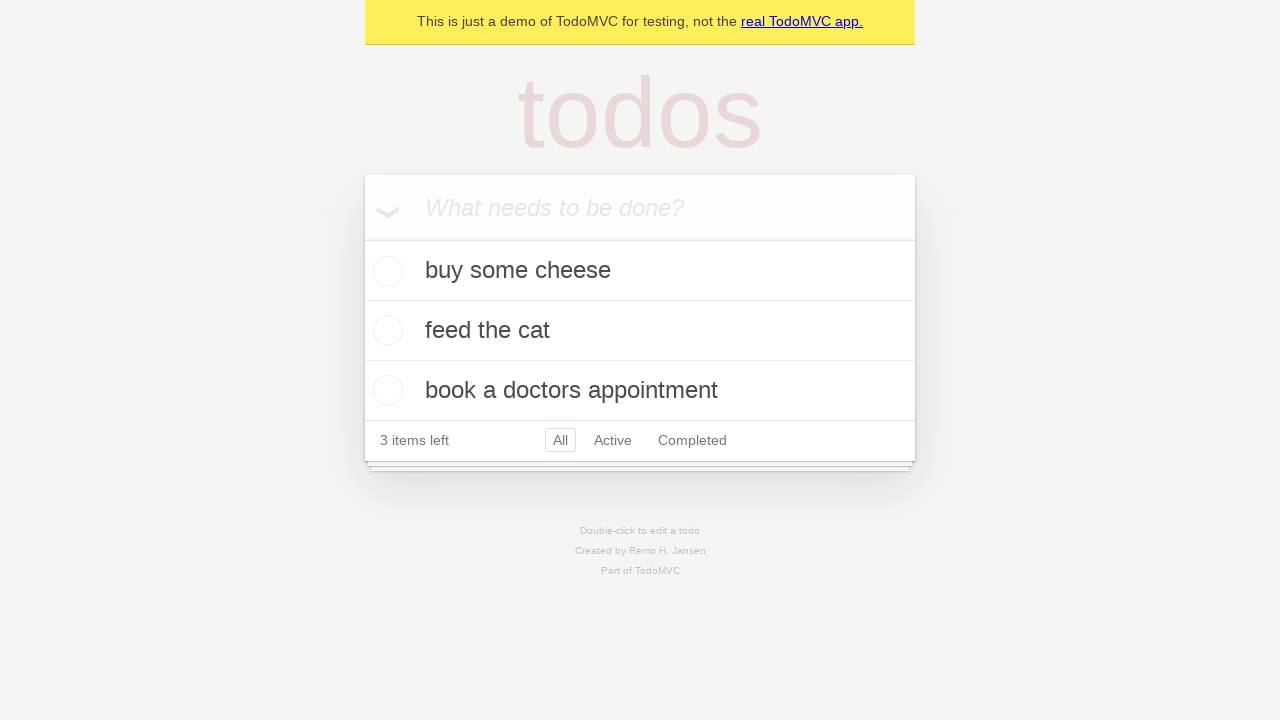

Double-clicked second todo item to enter edit mode at (640, 331) on internal:testid=[data-testid="todo-item"s] >> nth=1
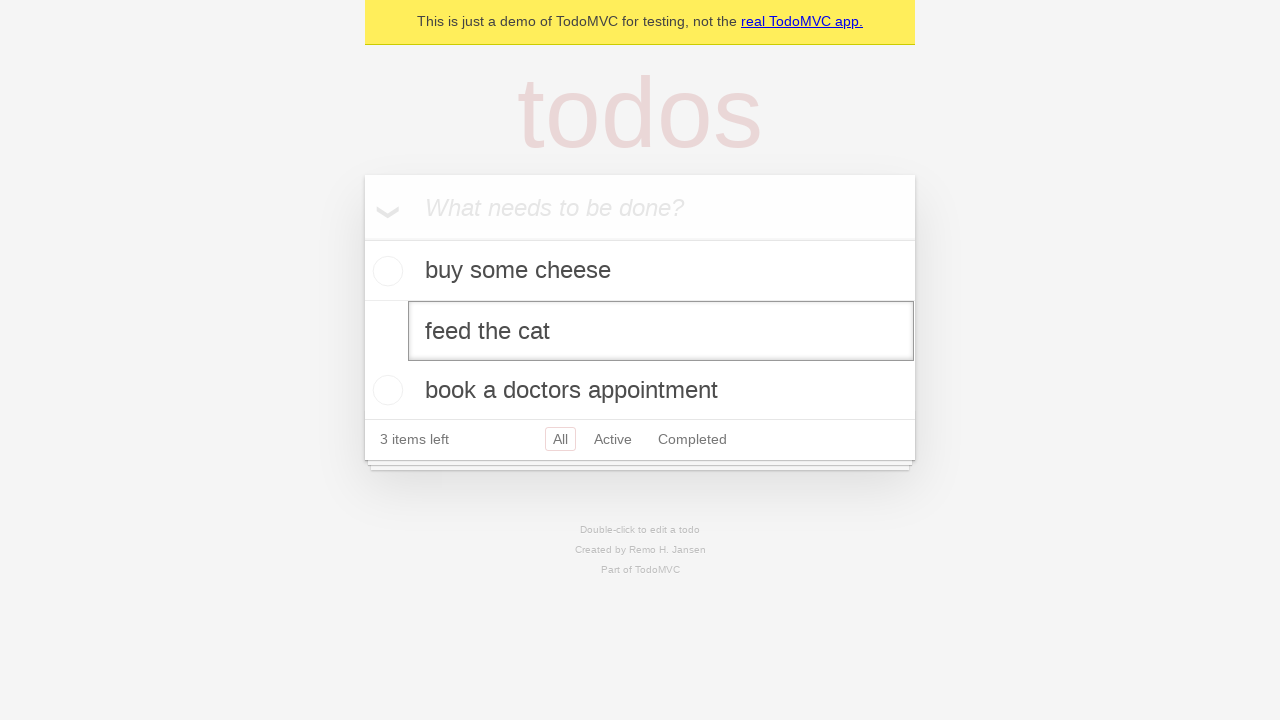

Cleared the todo item text field on internal:testid=[data-testid="todo-item"s] >> nth=1 >> internal:role=textbox[nam
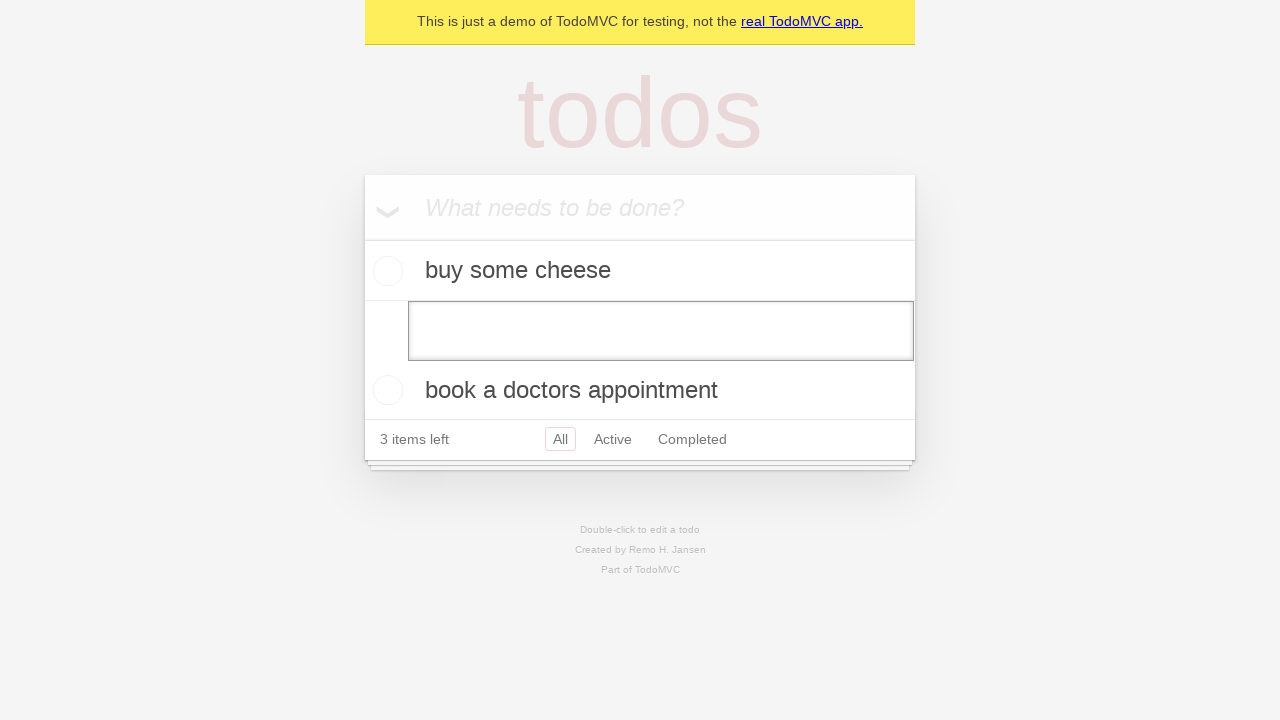

Pressed Enter to confirm empty text, removing the todo item on internal:testid=[data-testid="todo-item"s] >> nth=1 >> internal:role=textbox[nam
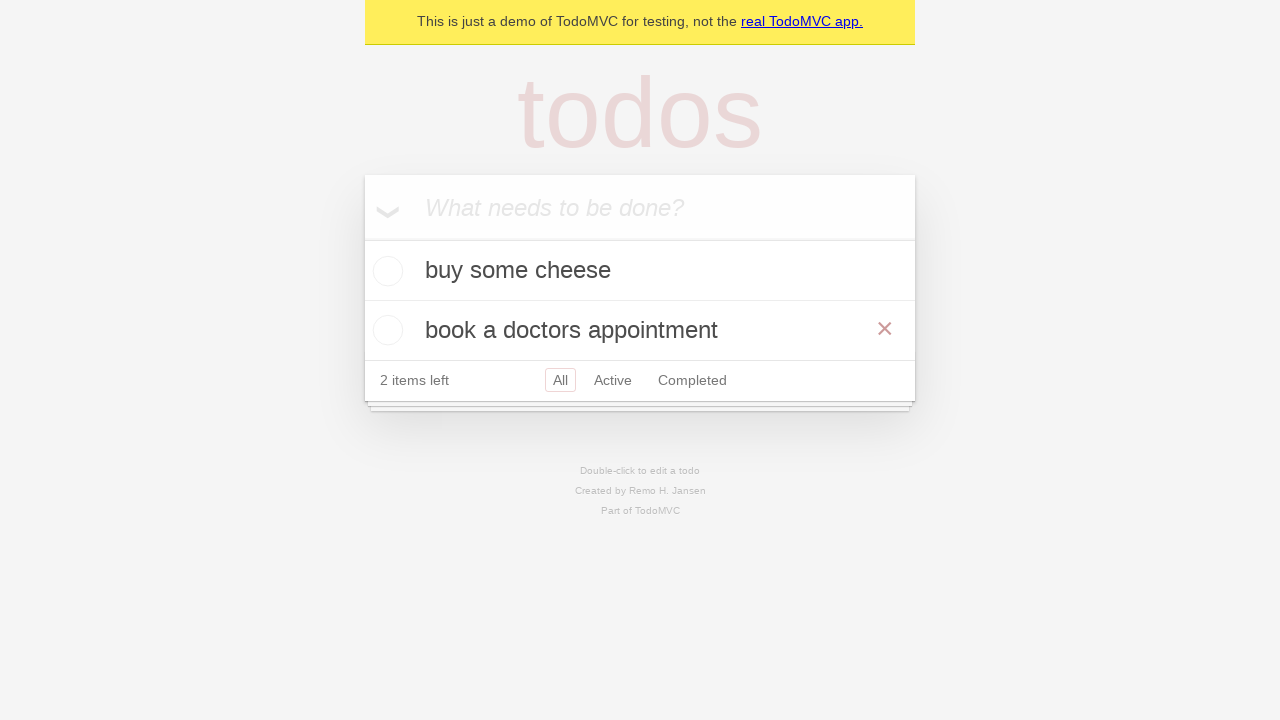

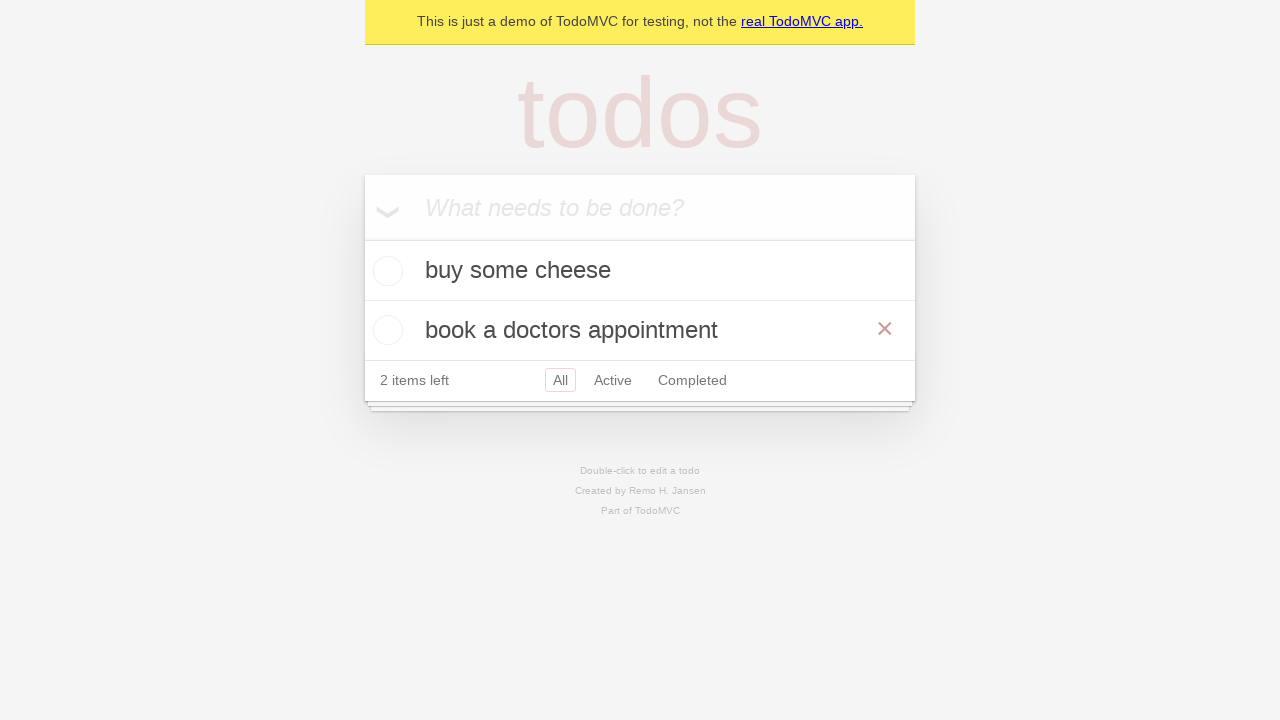